Navigates to a product catalog page for archive shelving, clicks on success/action buttons (likely add to cart or similar), submits a form, and interacts with page elements.

Starting URL: https://www.metalcity.ru/catalog/stellagi/arhivnye/ms/

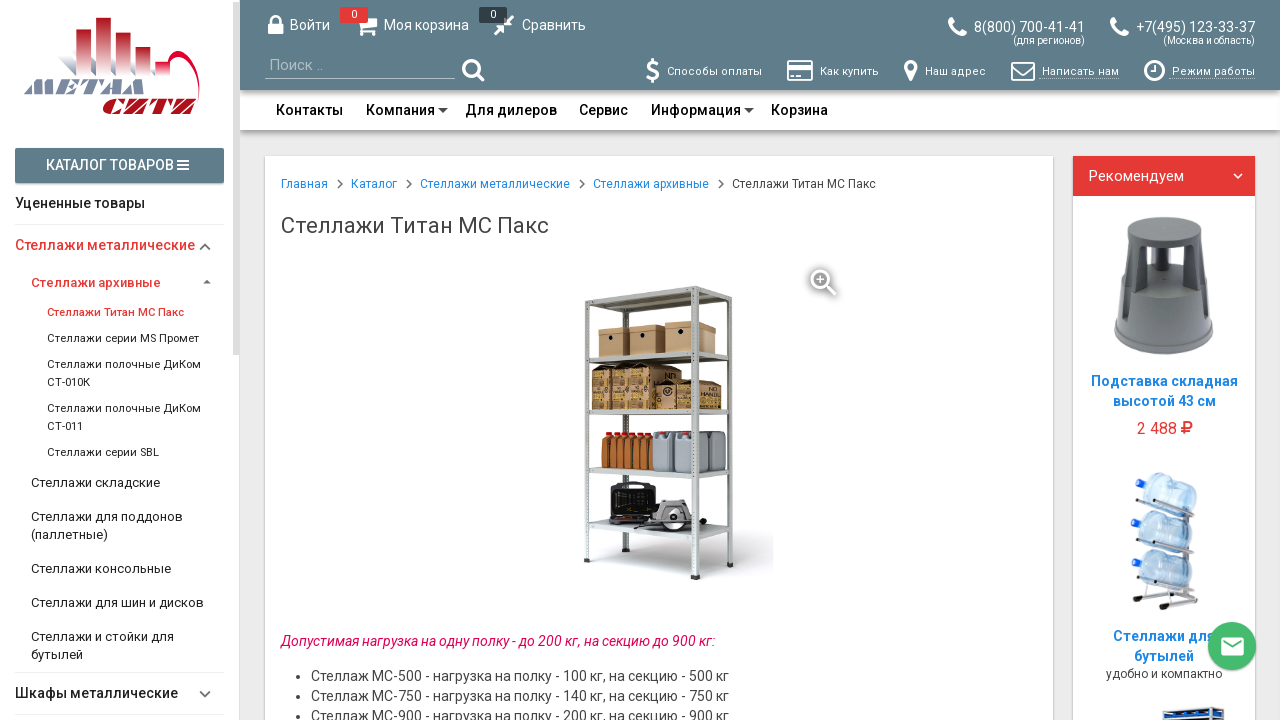

Clicked success button (add to cart or similar action) at (329, 360) on .md-btn-success
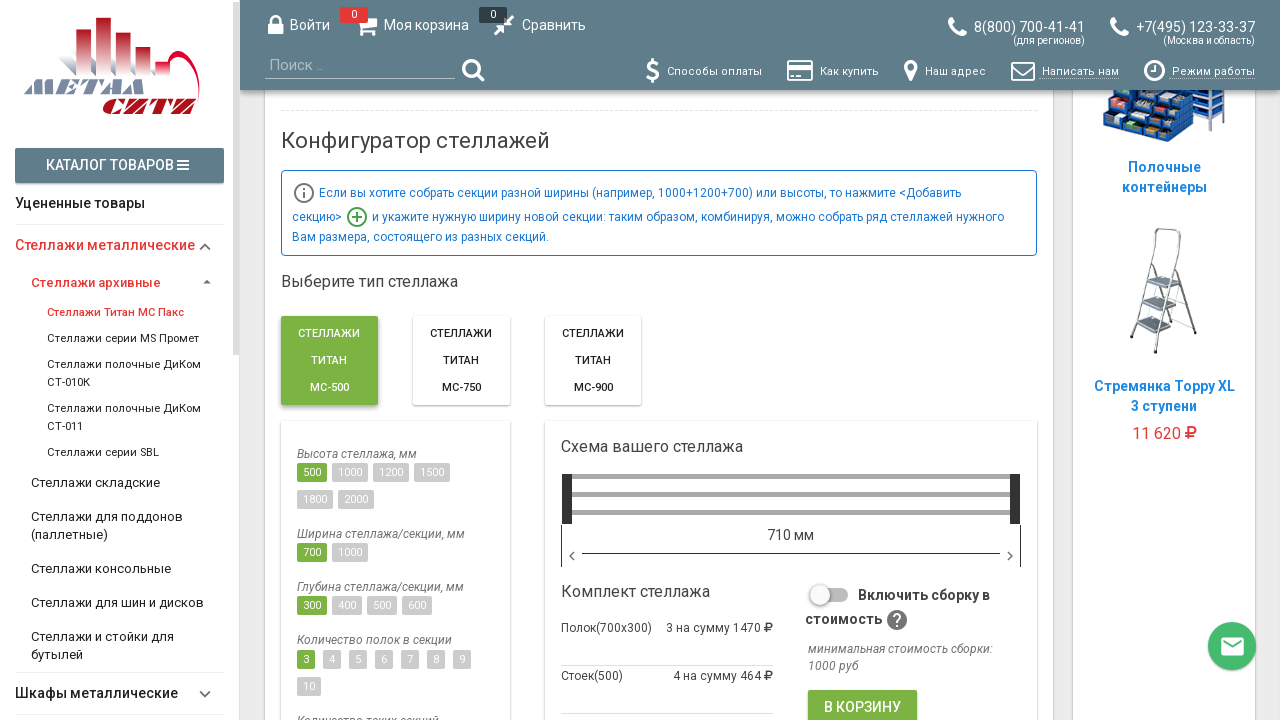

Waited 3 seconds for page to update
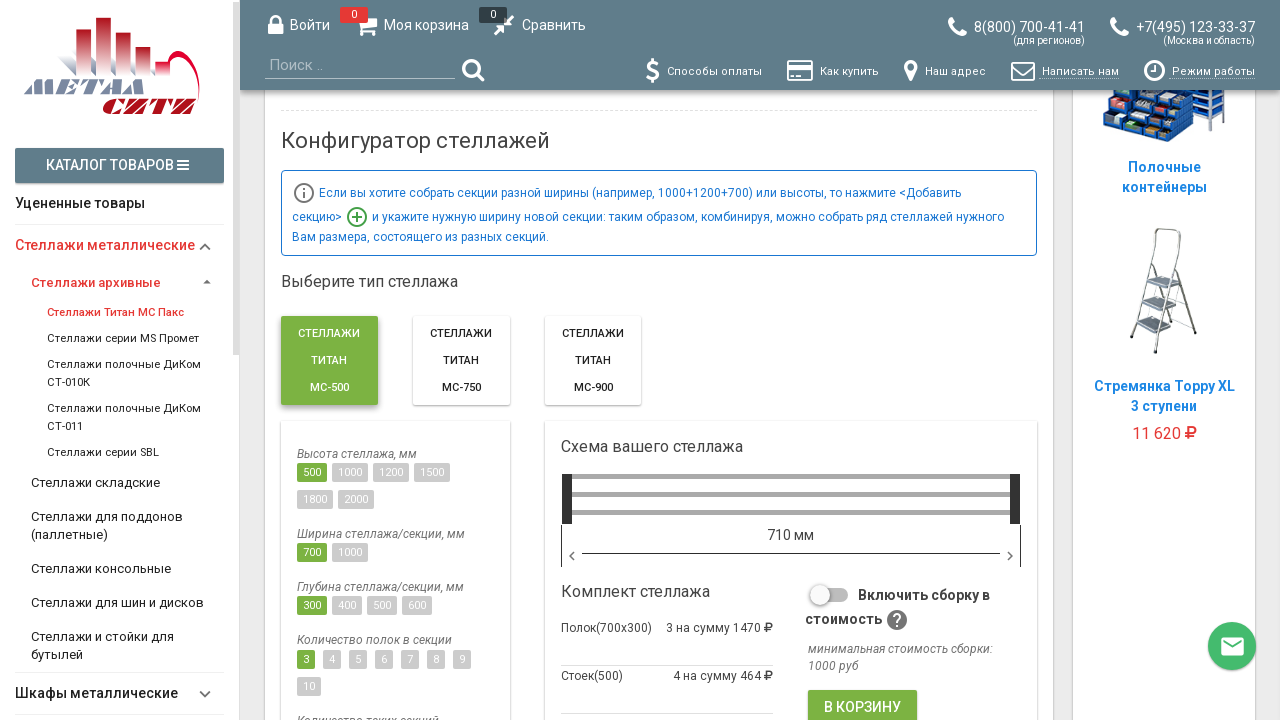

Clicked submit button at (863, 703) on #submit-button
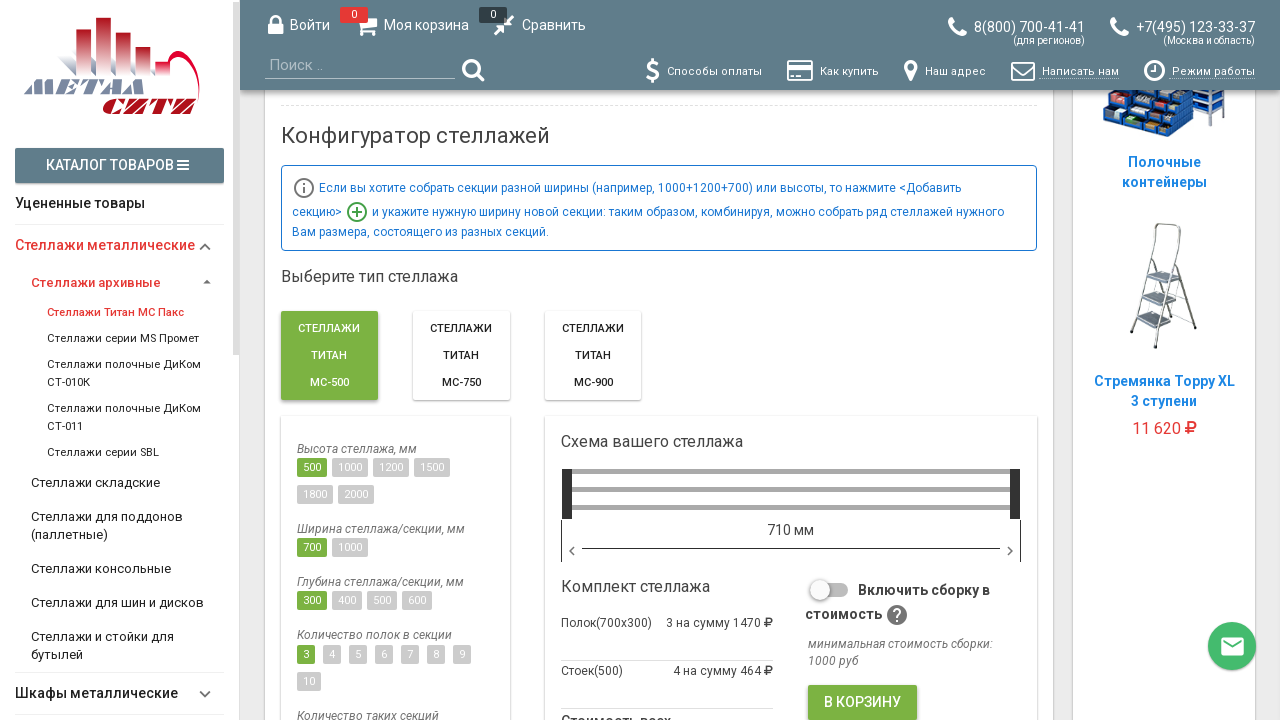

Waited 2 seconds for submission to process
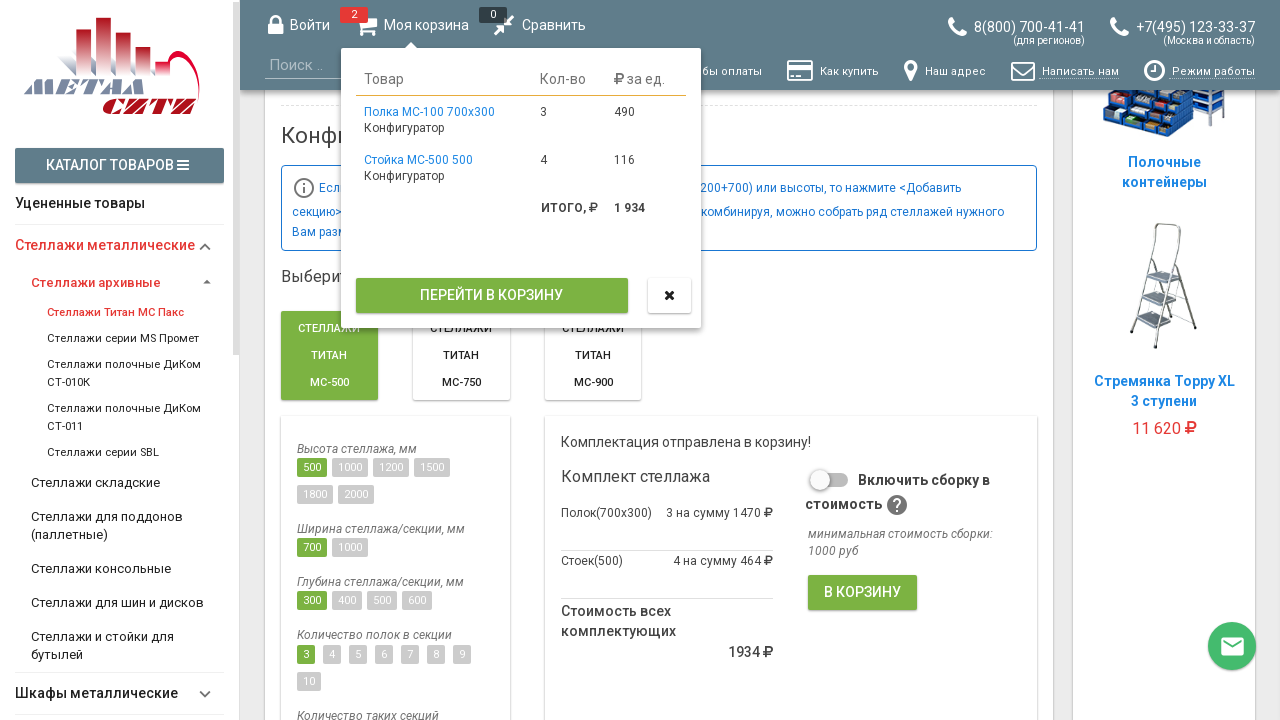

Clicked another success button at (492, 296) on .md-btn-success
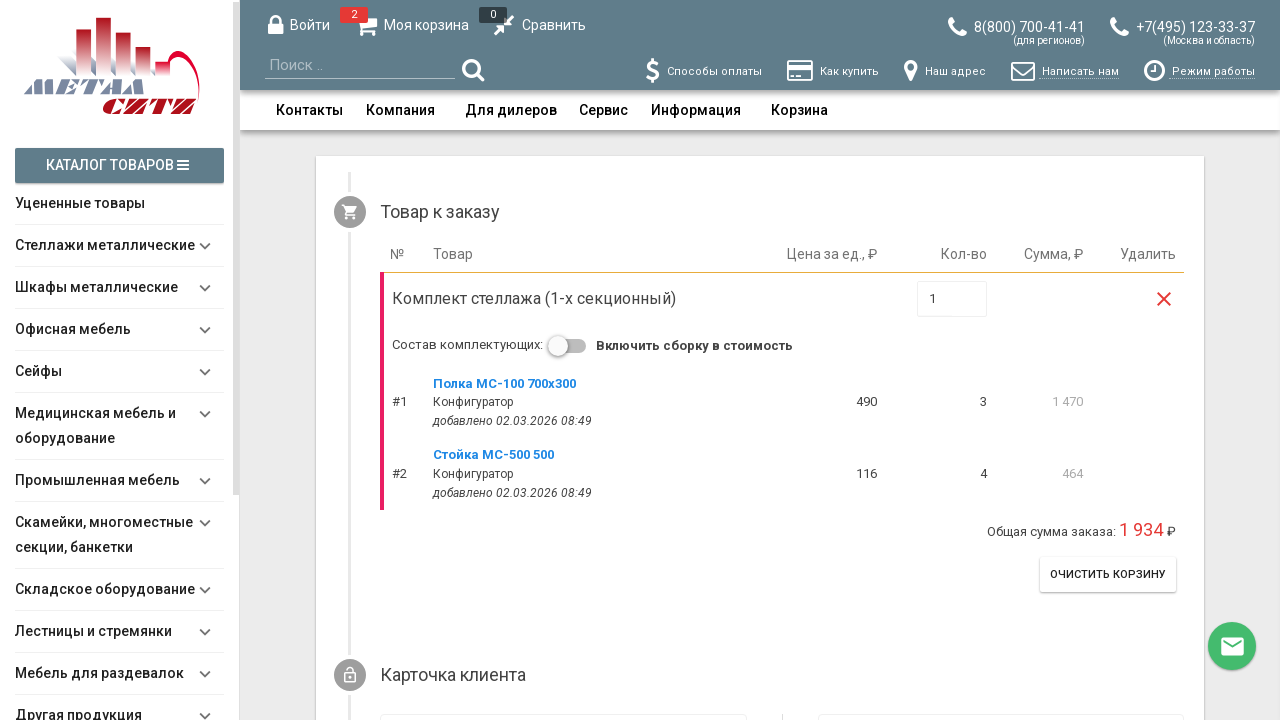

Waited for barba-wrapper element to be present
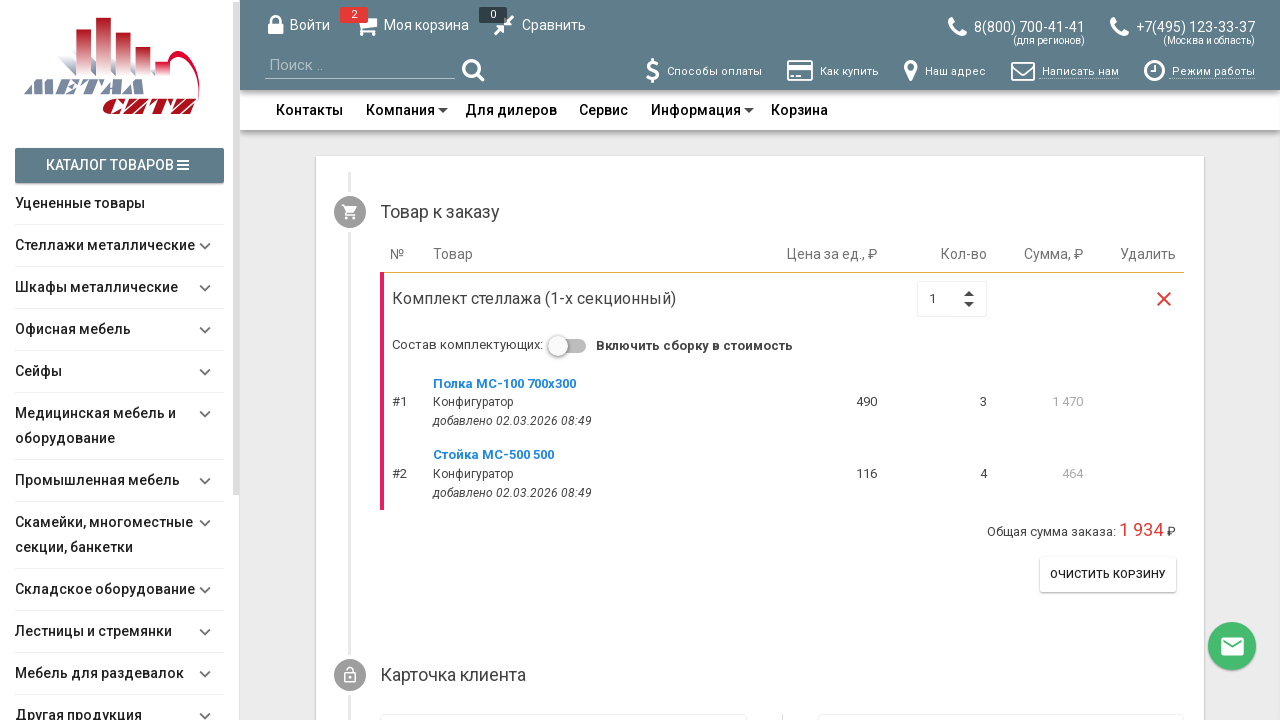

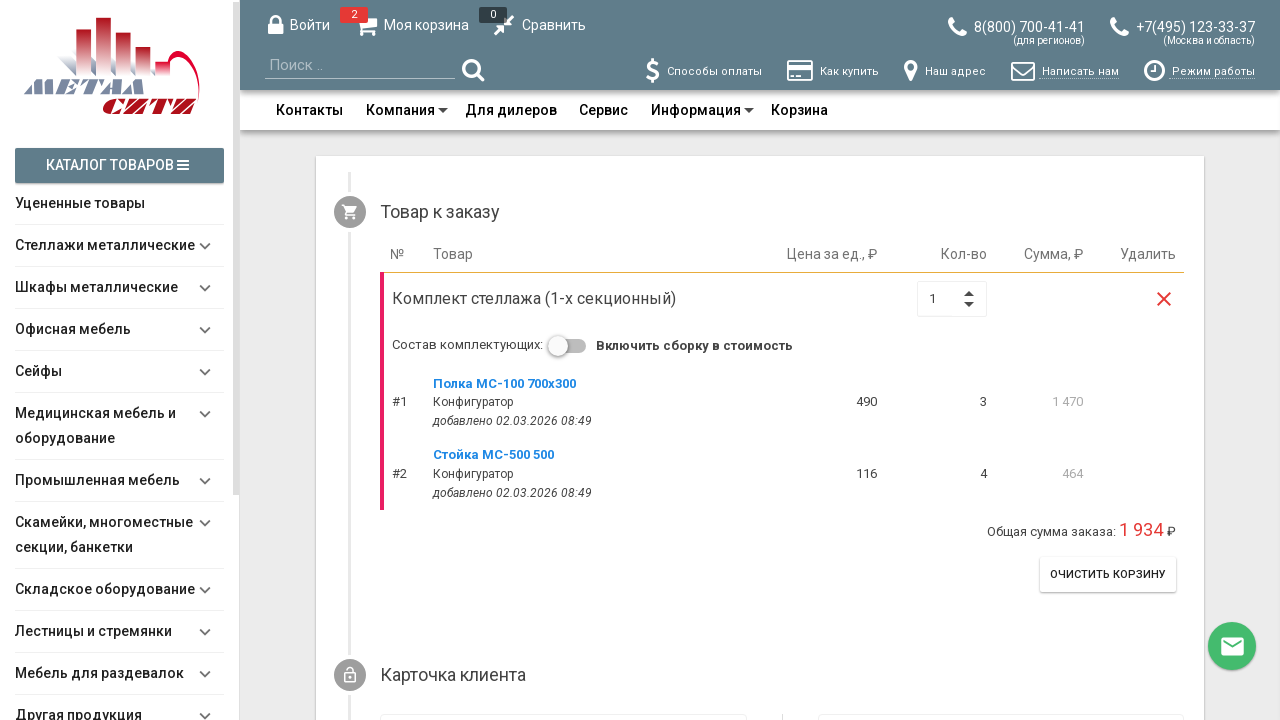